Tests the download functionality on a practice website by clicking the download button to initiate a file download.

Starting URL: https://www.tutorialspoint.com/selenium/practice/upload-download.php

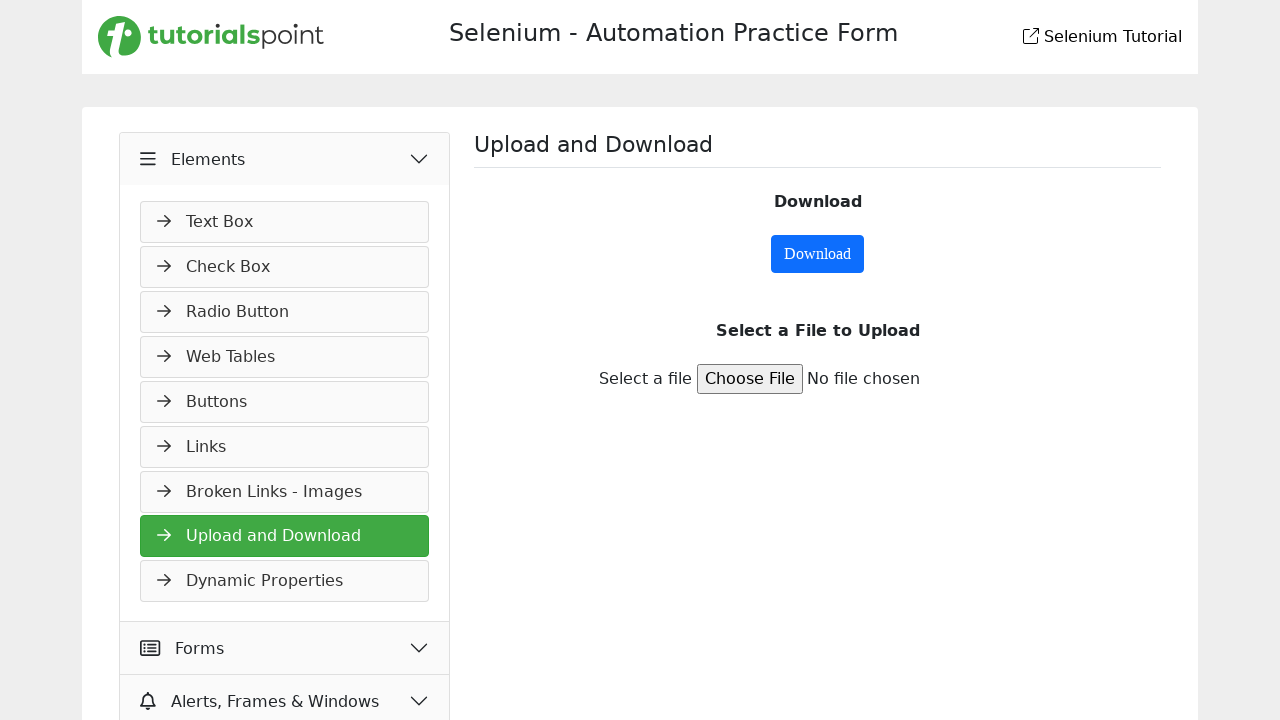

Download button became visible
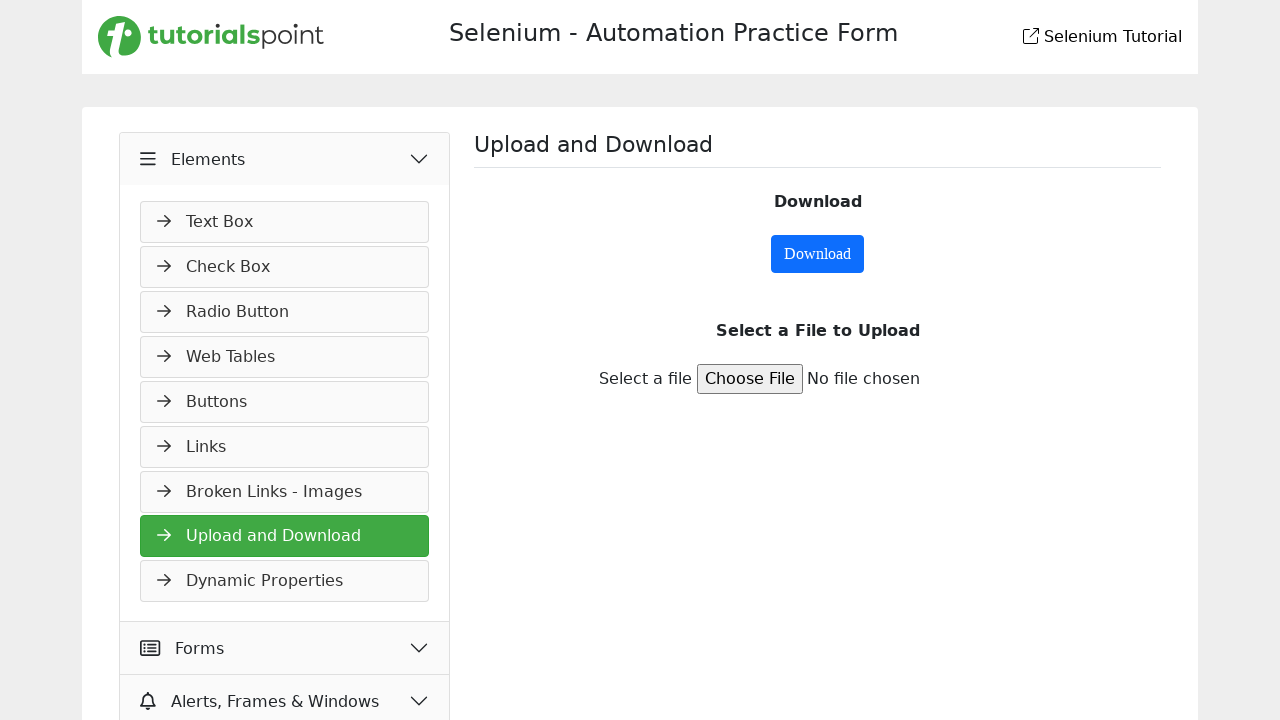

Clicked download button to initiate file download at (818, 254) on #downloadButton
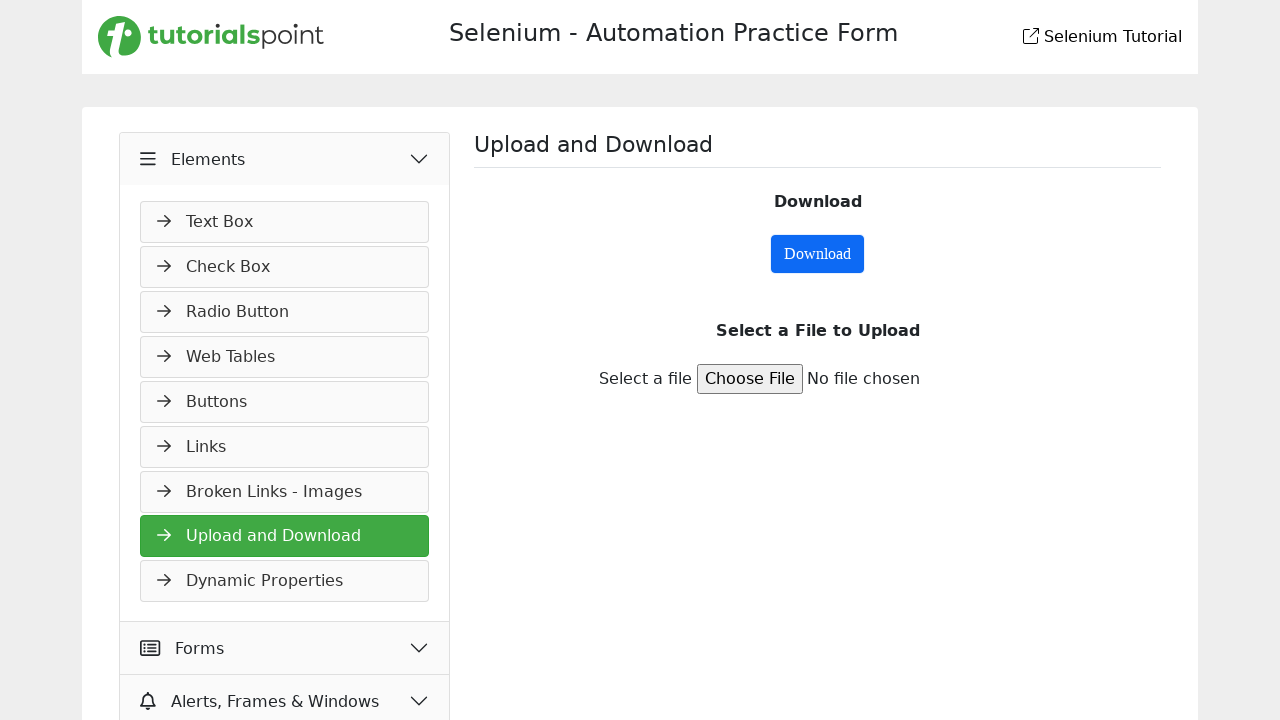

Waited 2 seconds for download to initiate
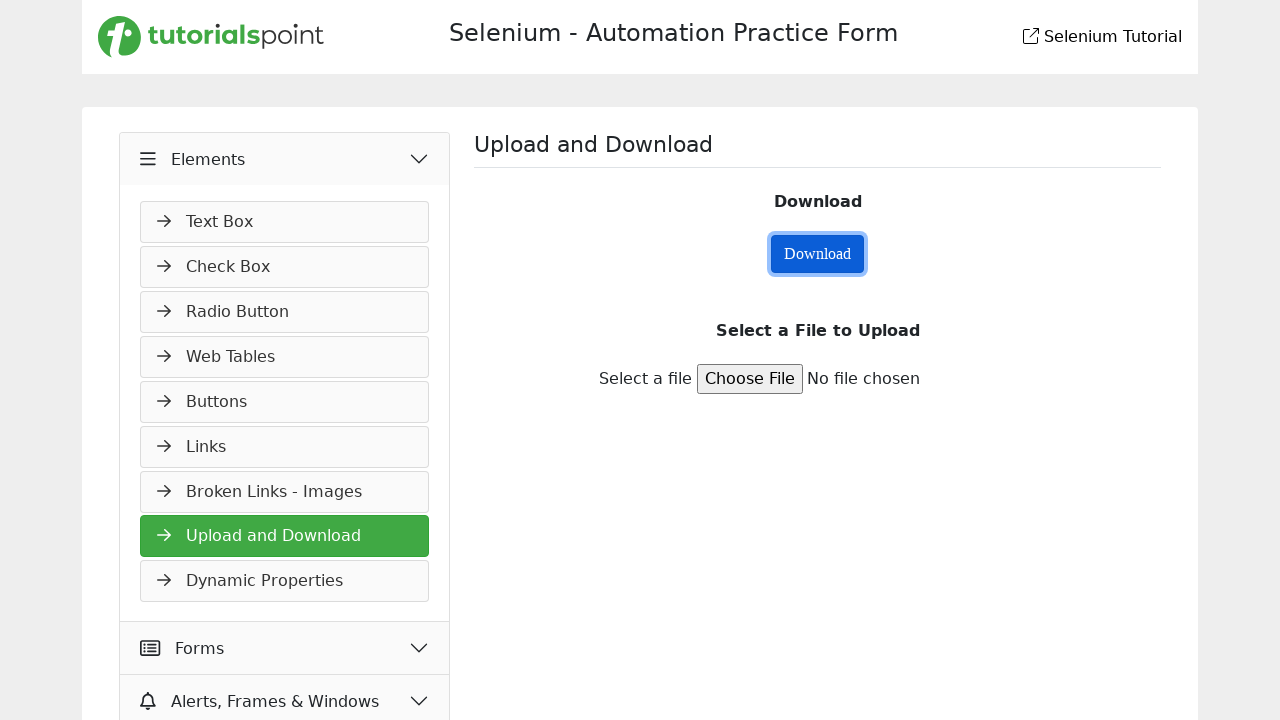

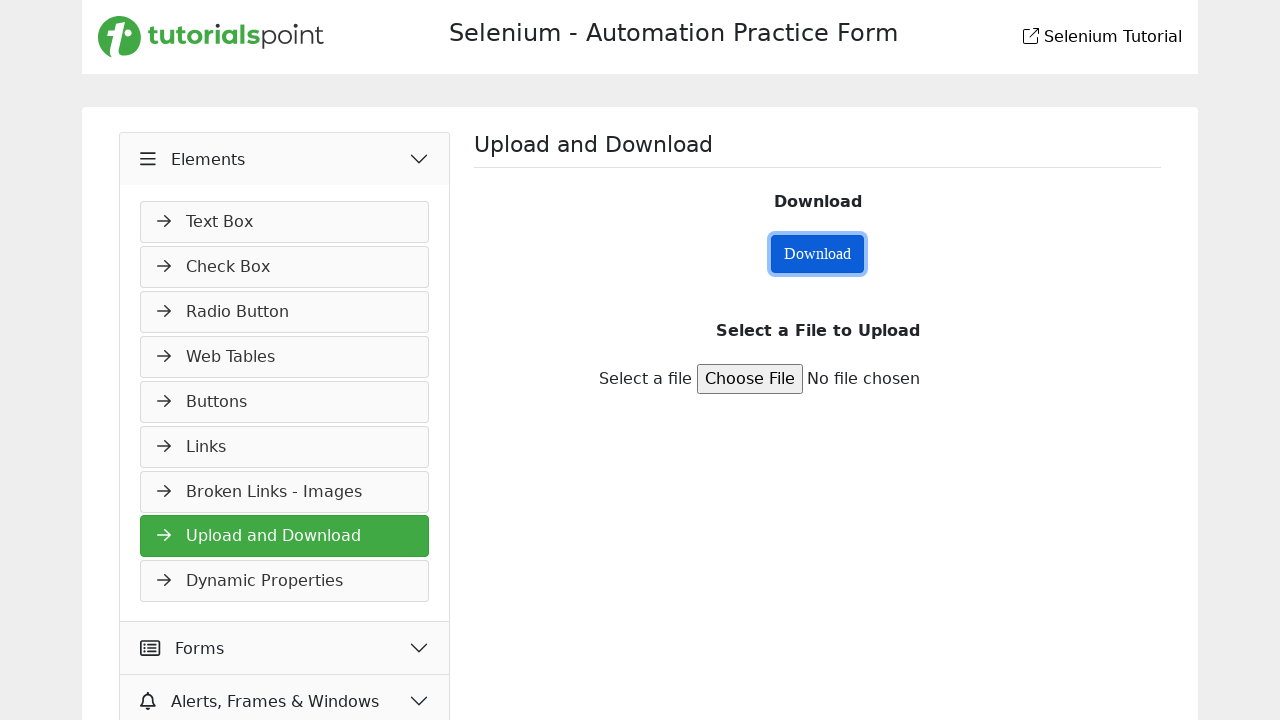